Tests web table functionality on the Time and Date world clock page by locating a table and iterating through its rows and columns to verify table structure is accessible

Starting URL: https://www.timeanddate.com/worldclock/

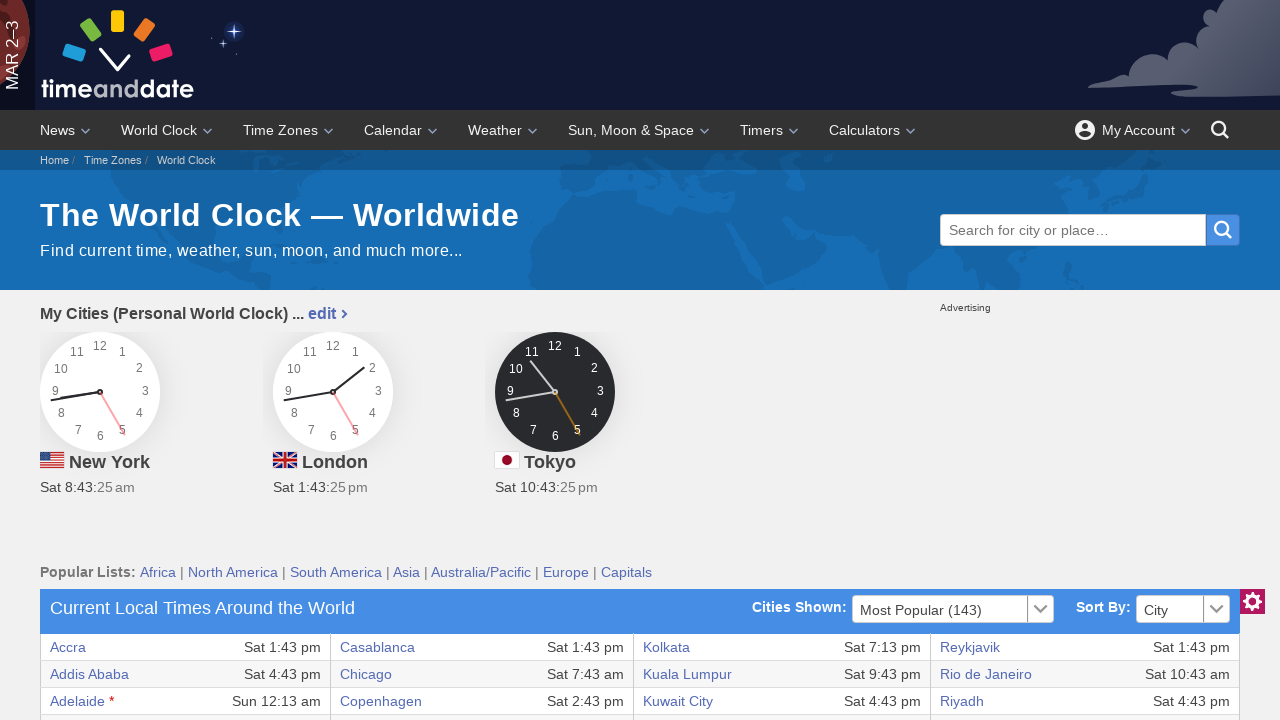

Waited for world clock table selector 'section table' to be present
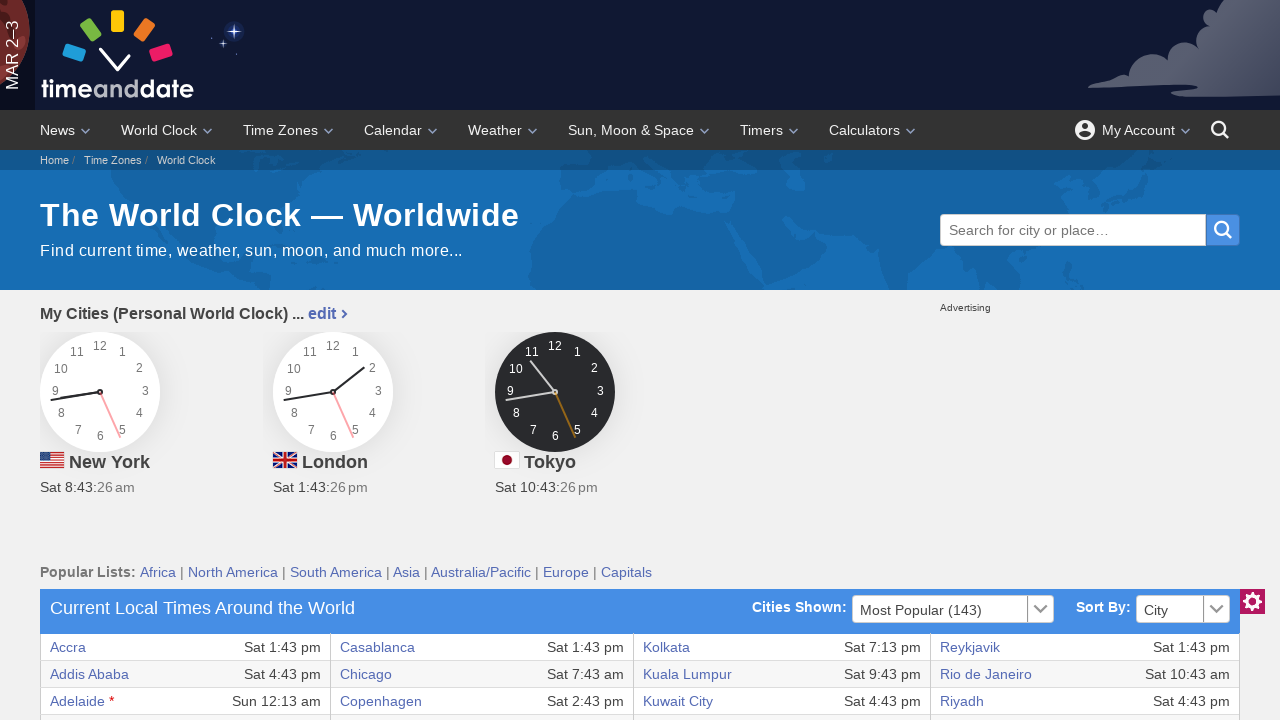

Located the first table in section element
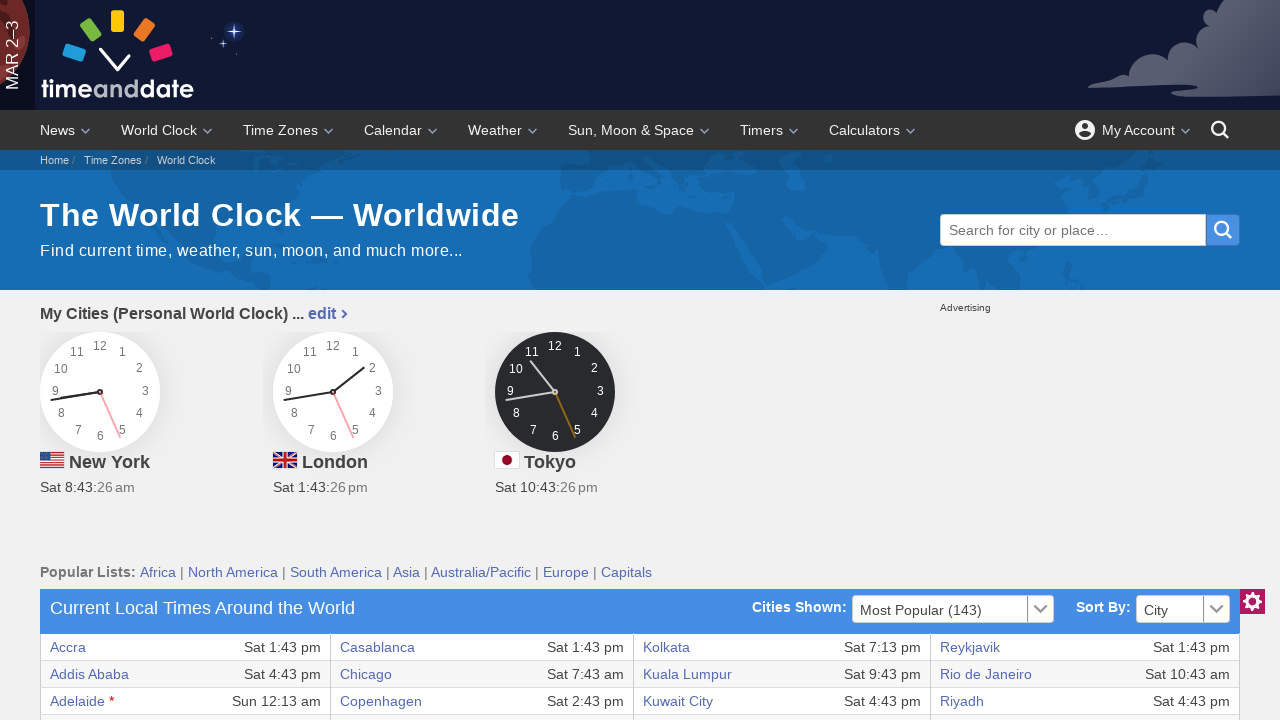

Verified table is visible and accessible
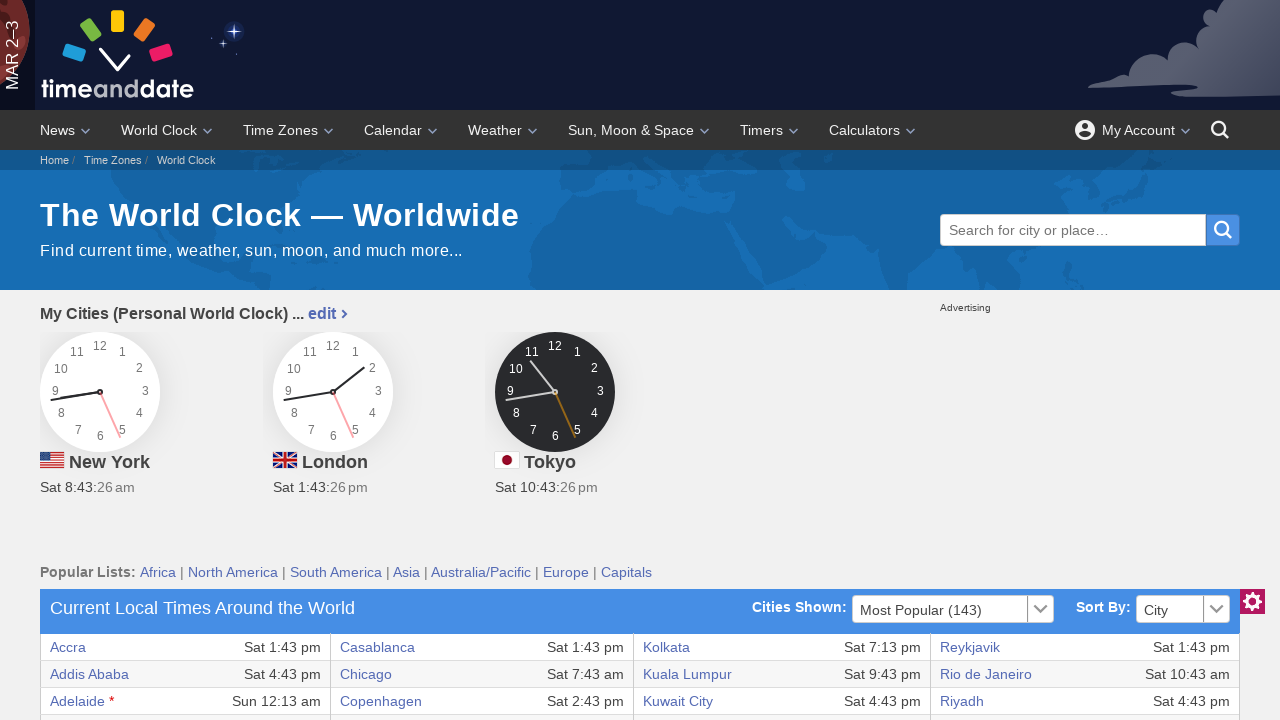

Located all table row elements within the table
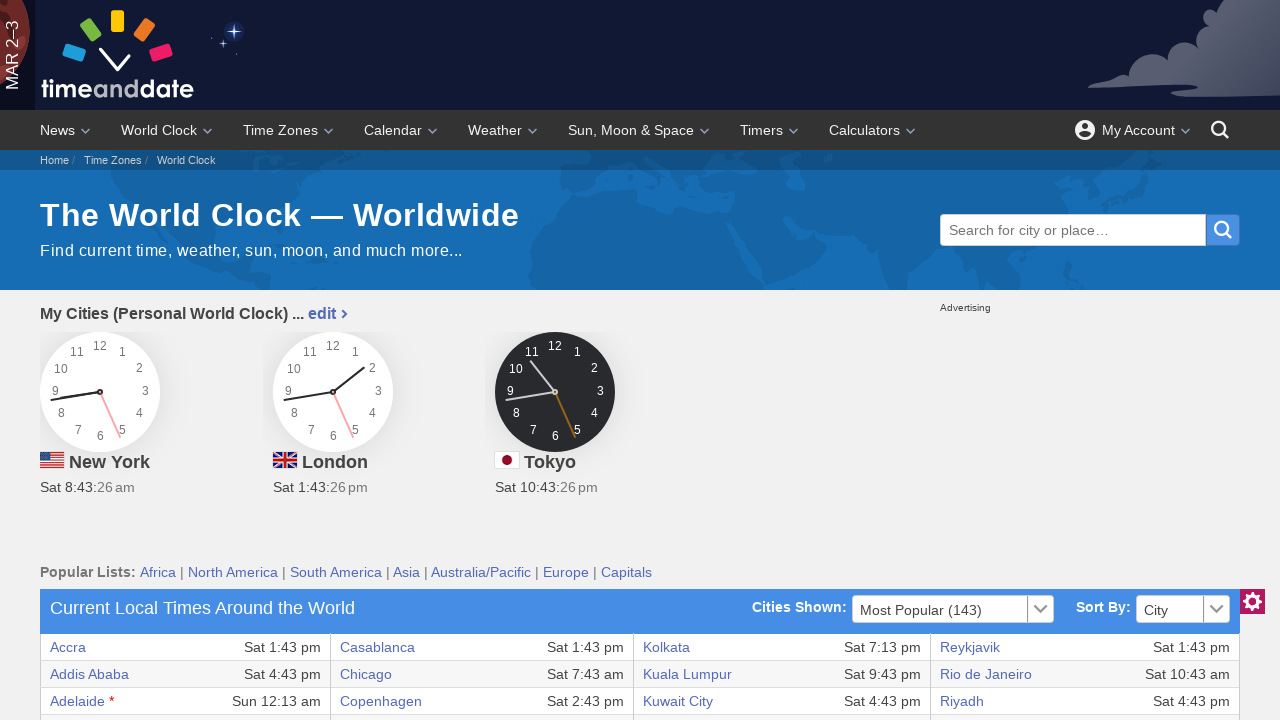

Verified first table row is visible, confirming table structure is accessible
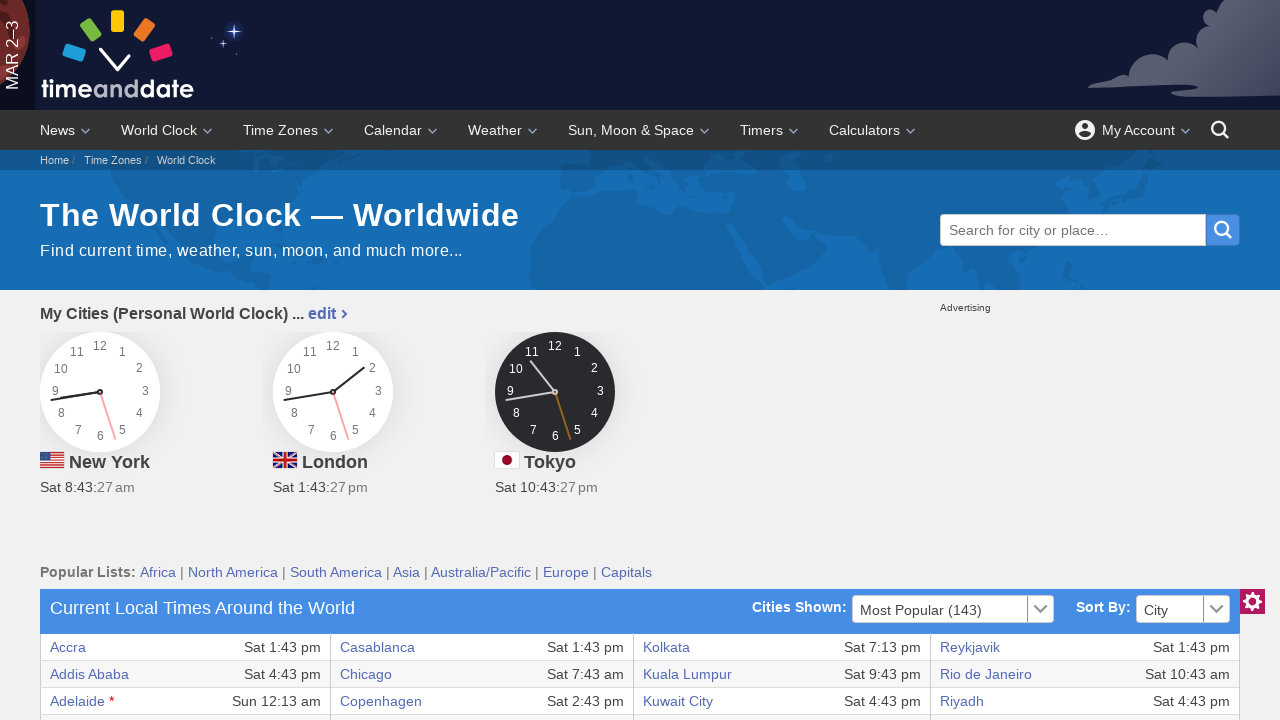

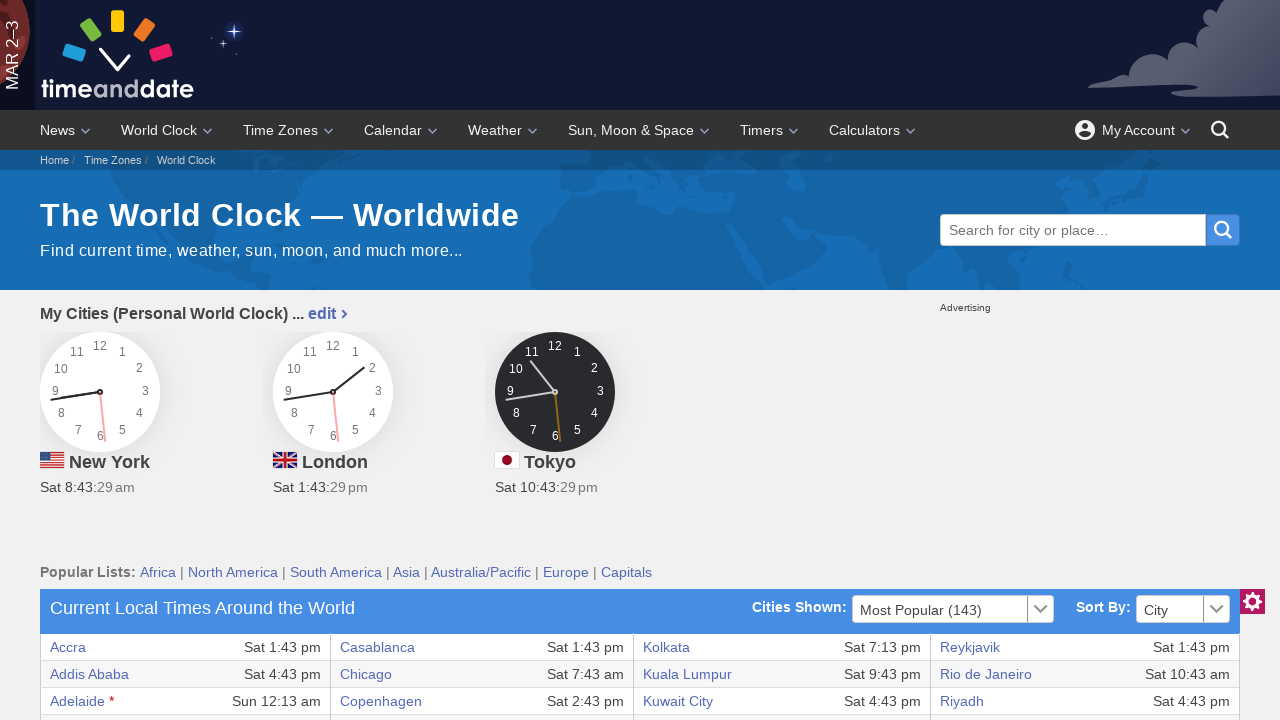